Tests file upload functionality by uploading a file using the file input element and verifying the upload success message is displayed.

Starting URL: https://practice.expandtesting.com/upload

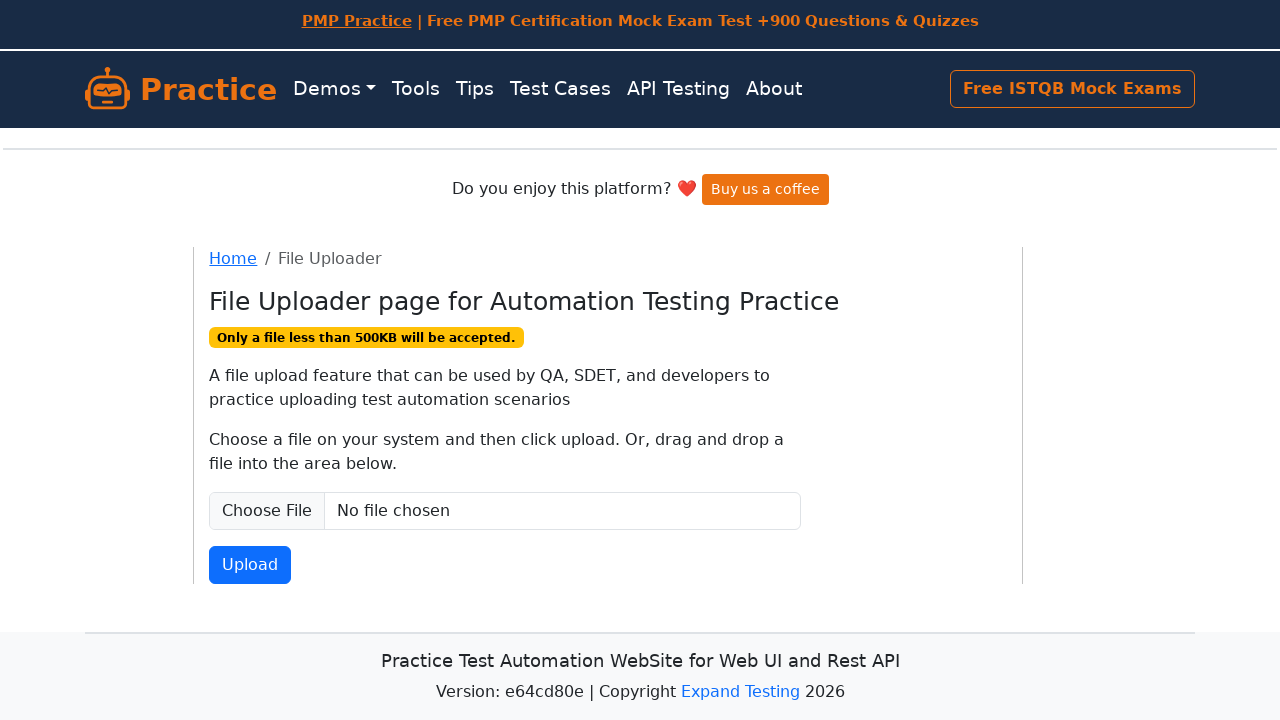

Created temporary test file for upload
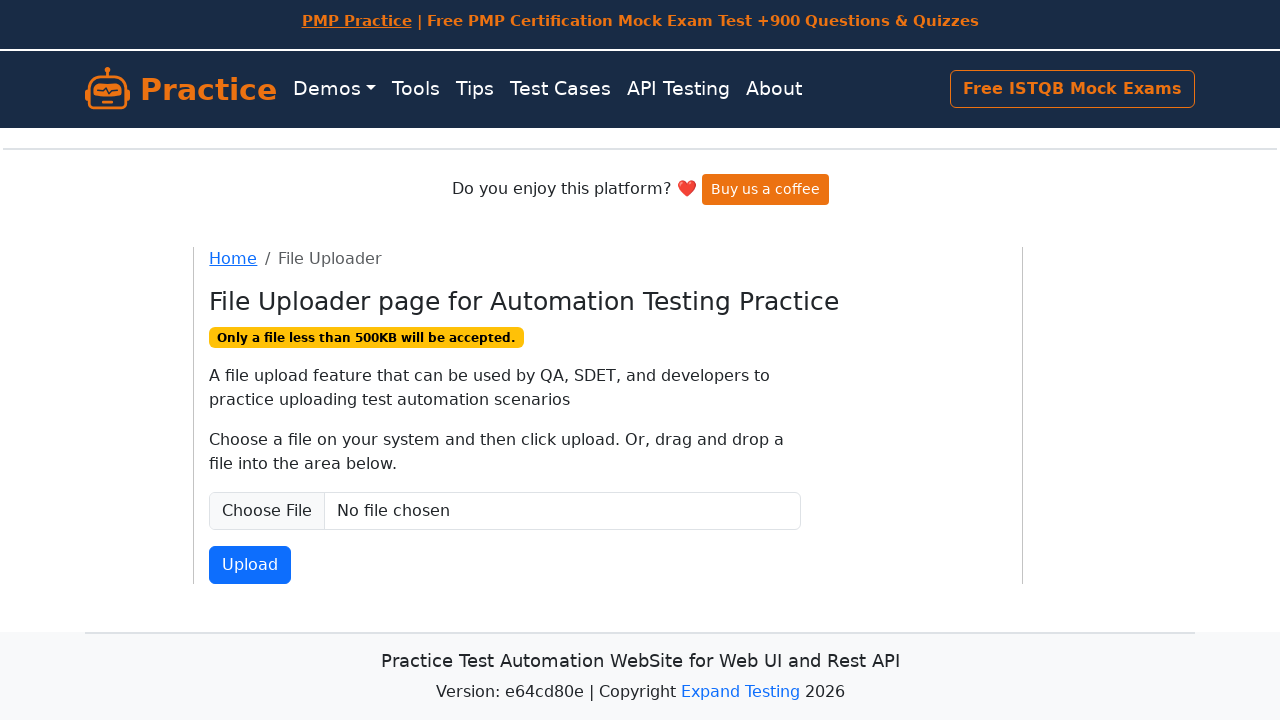

Selected file for upload using file input element
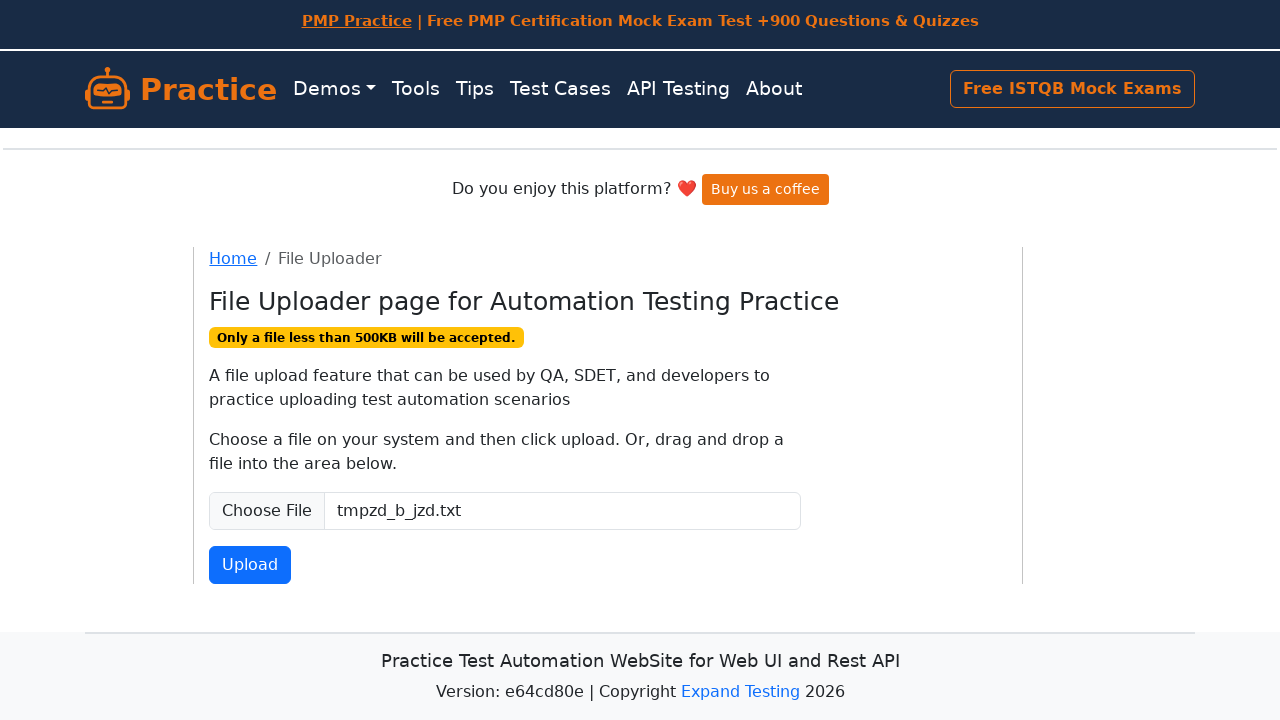

Clicked upload button to submit file at (250, 565) on #fileSubmit
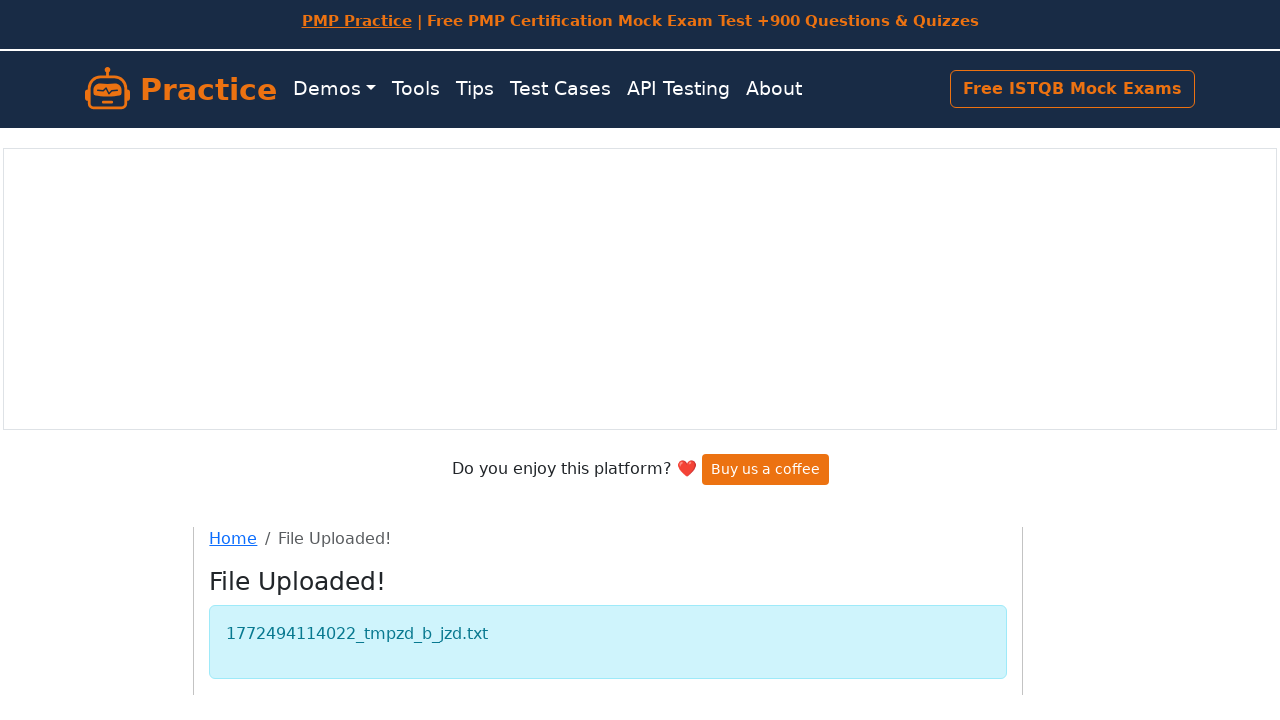

Upload success message displayed
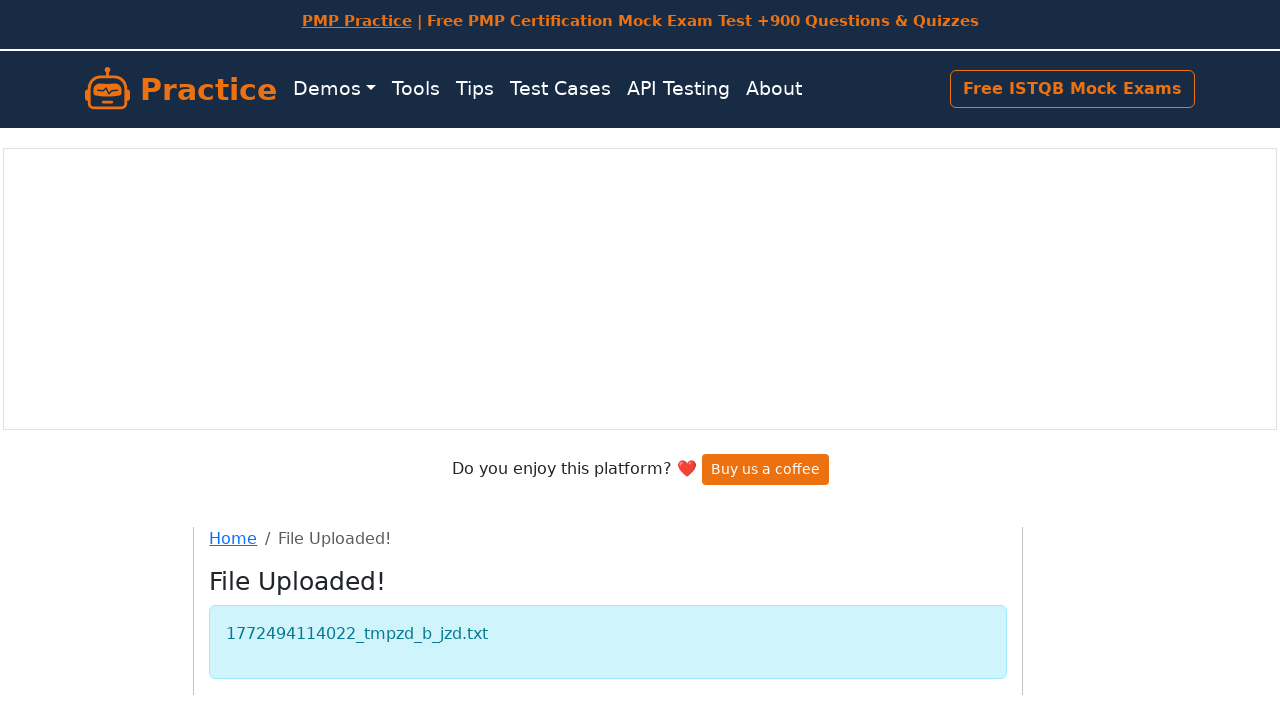

Cleaned up temporary test file
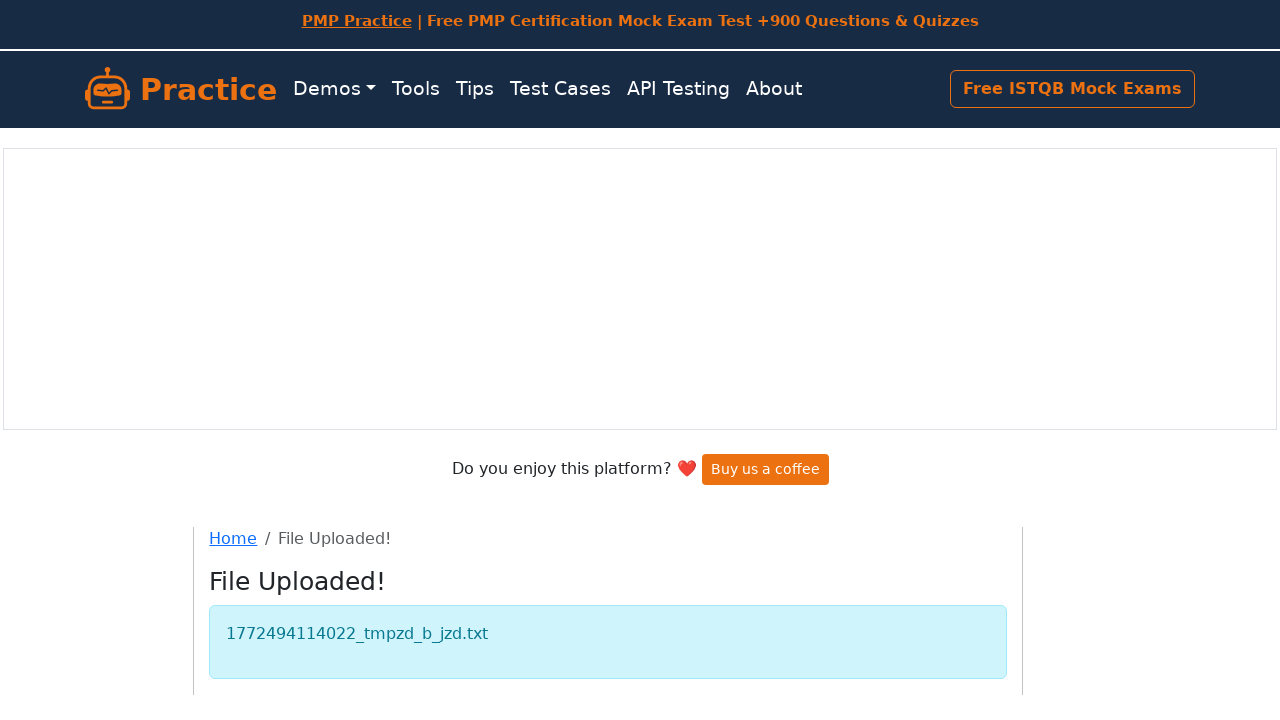

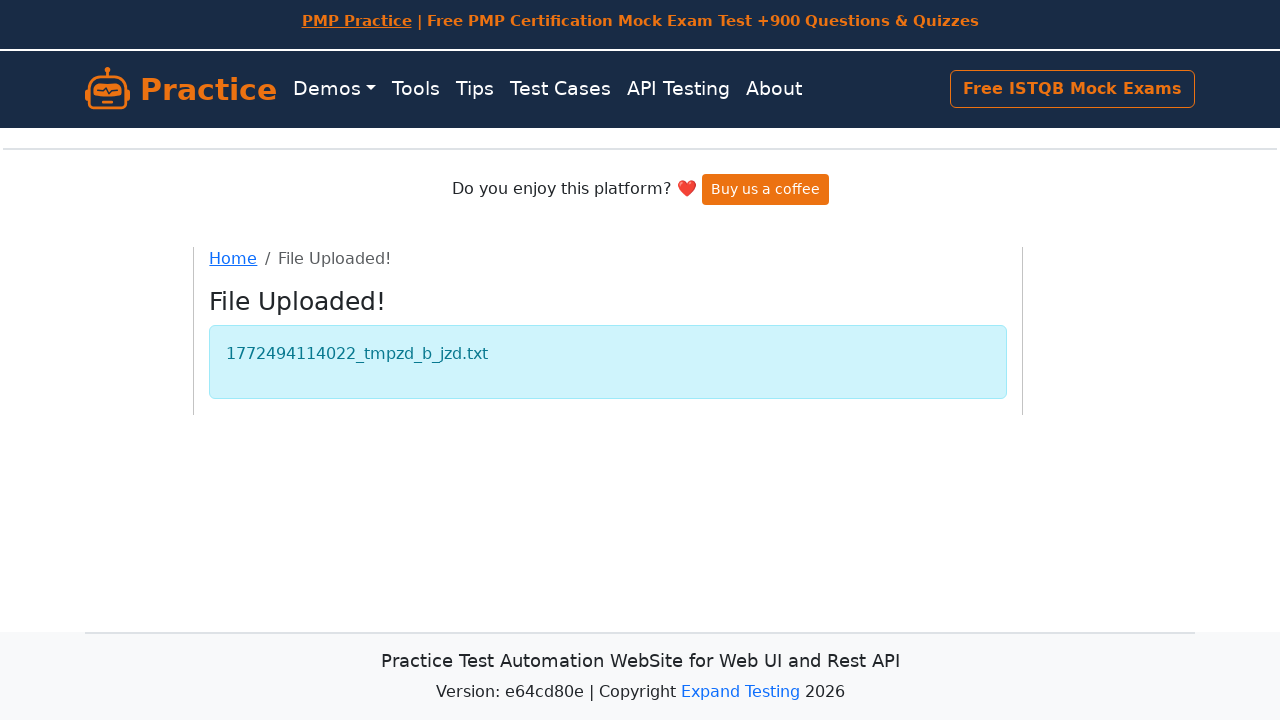